Calculates the sum of two numbers displayed on the page, selects the sum from a dropdown menu, and submits the form

Starting URL: http://suninjuly.github.io/selects1.html

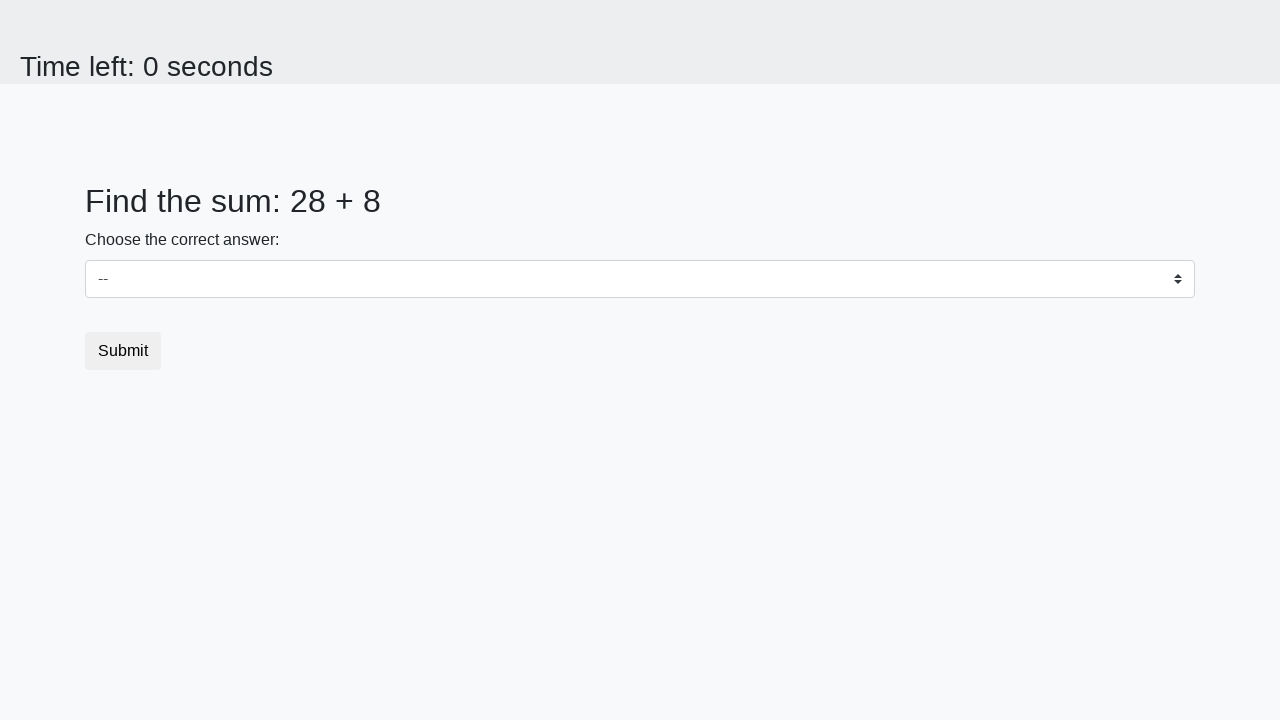

Located first number element (#num1)
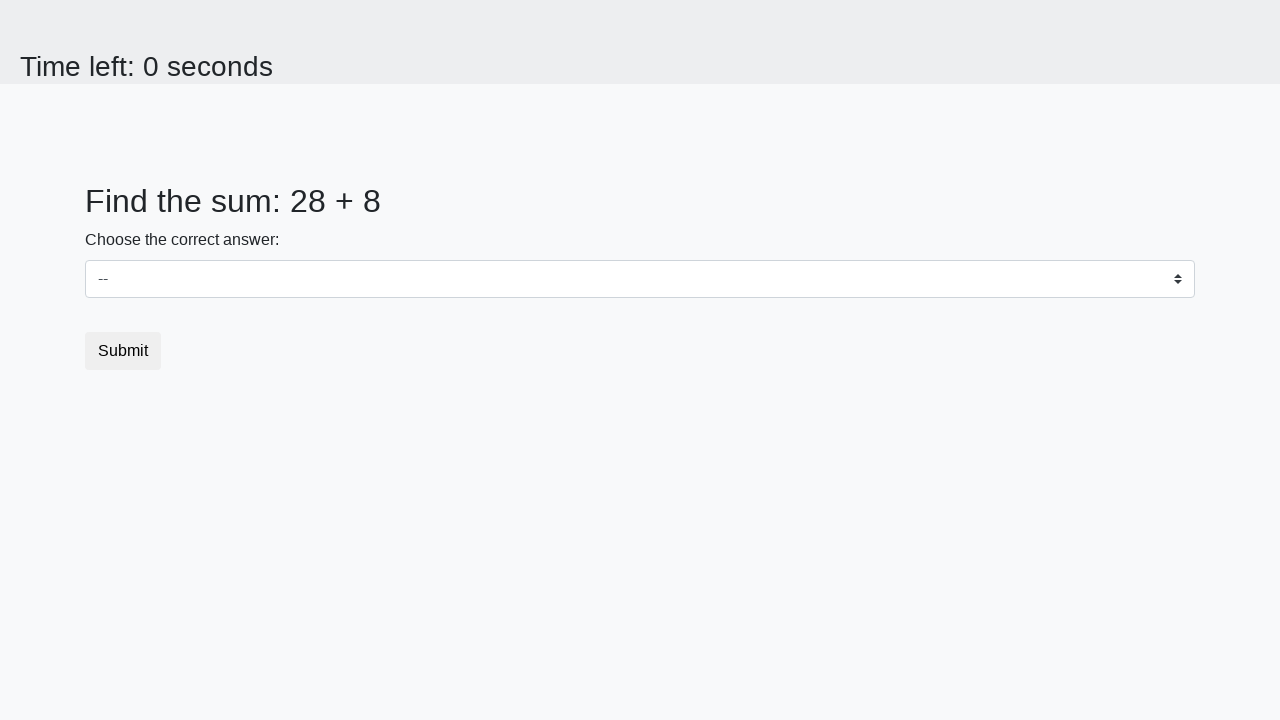

Located second number element (#num2)
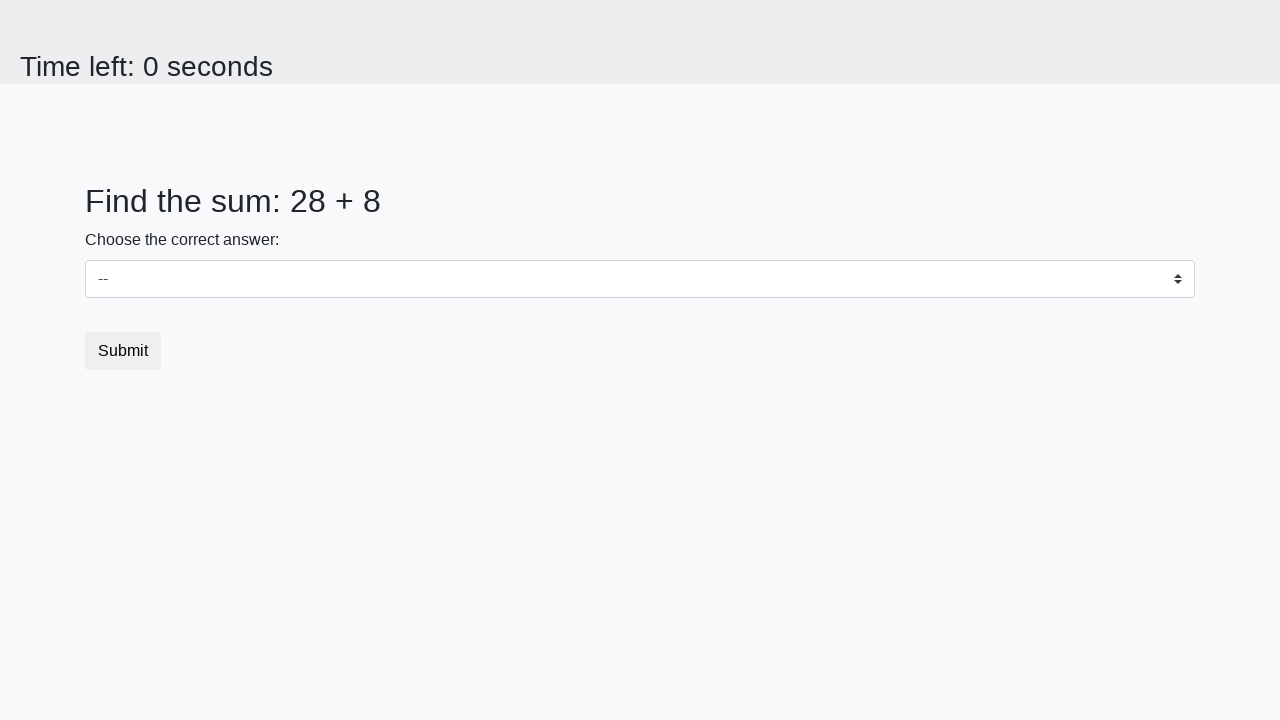

Retrieved first number: 28
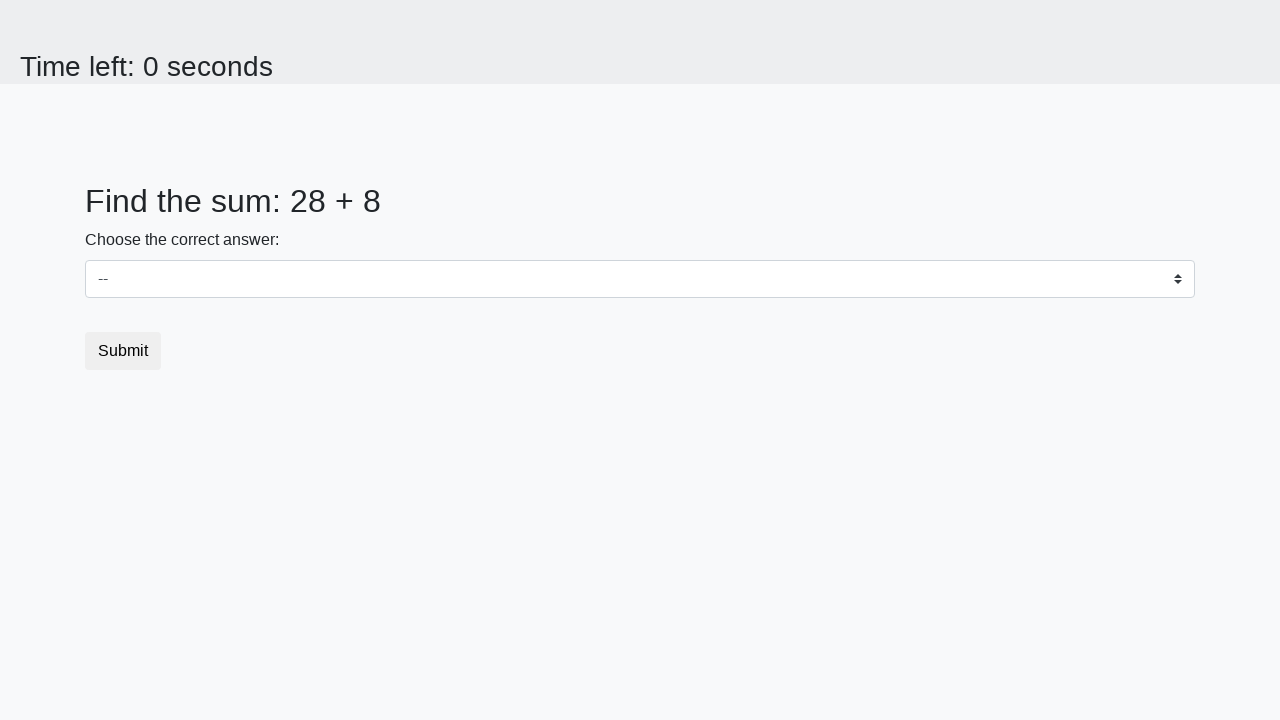

Retrieved second number: 8
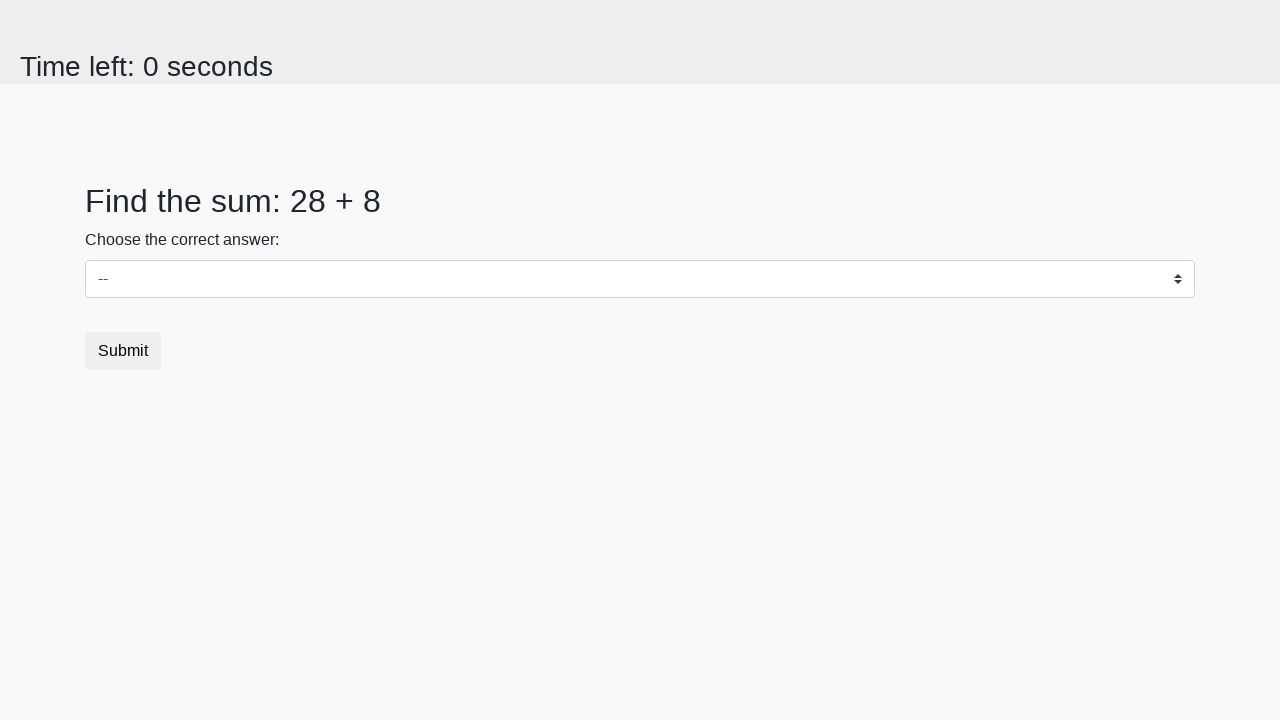

Calculated sum: 28 + 8 = 36
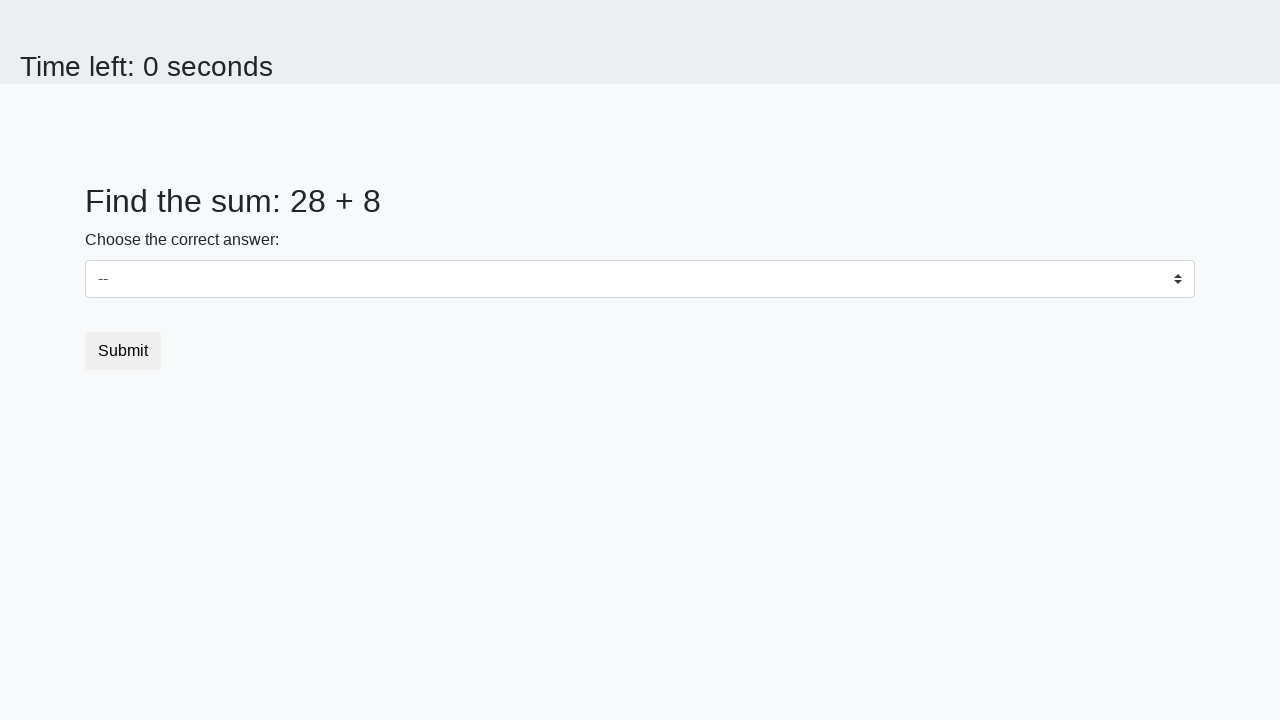

Selected sum value (36) from dropdown on #dropdown
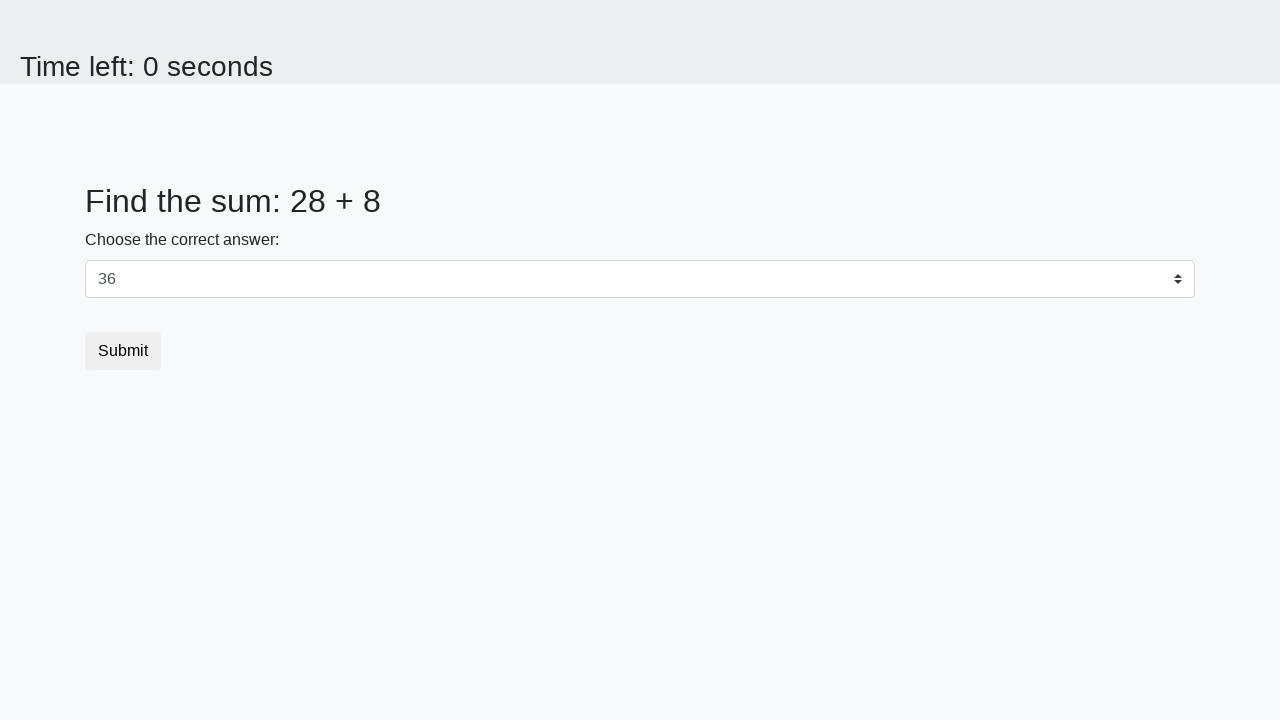

Clicked submit button to submit form at (123, 351) on button.btn
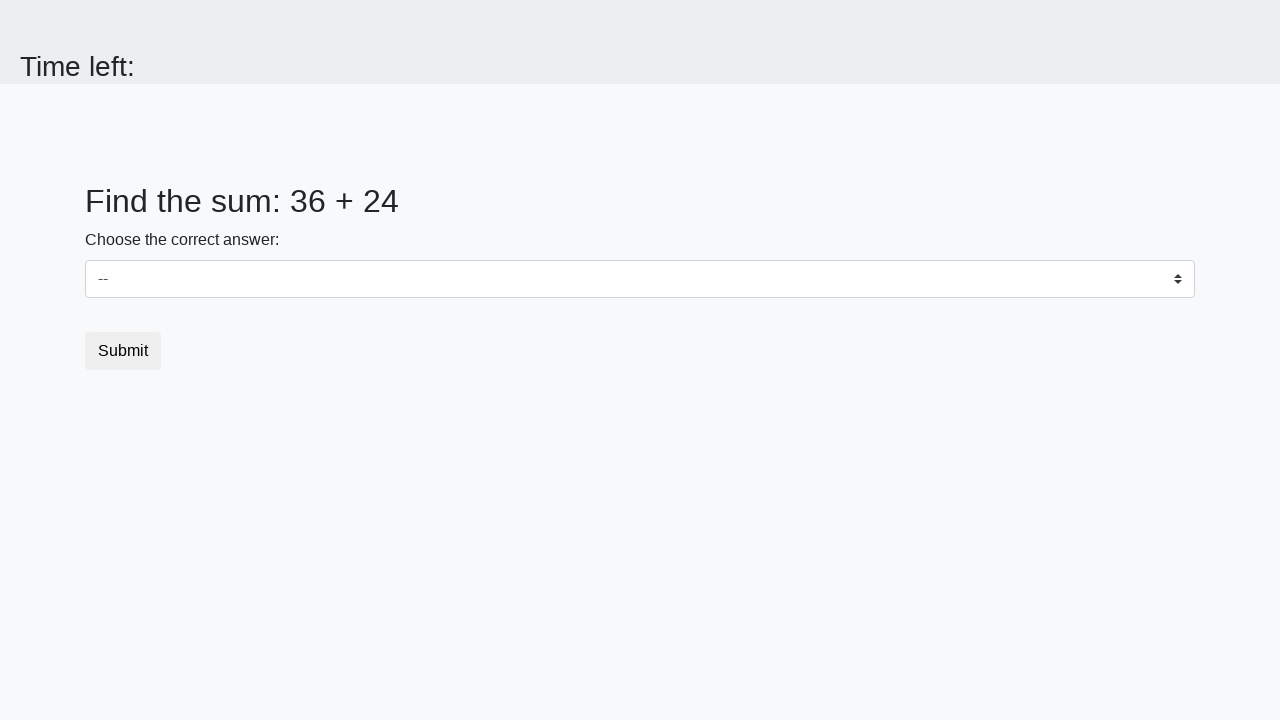

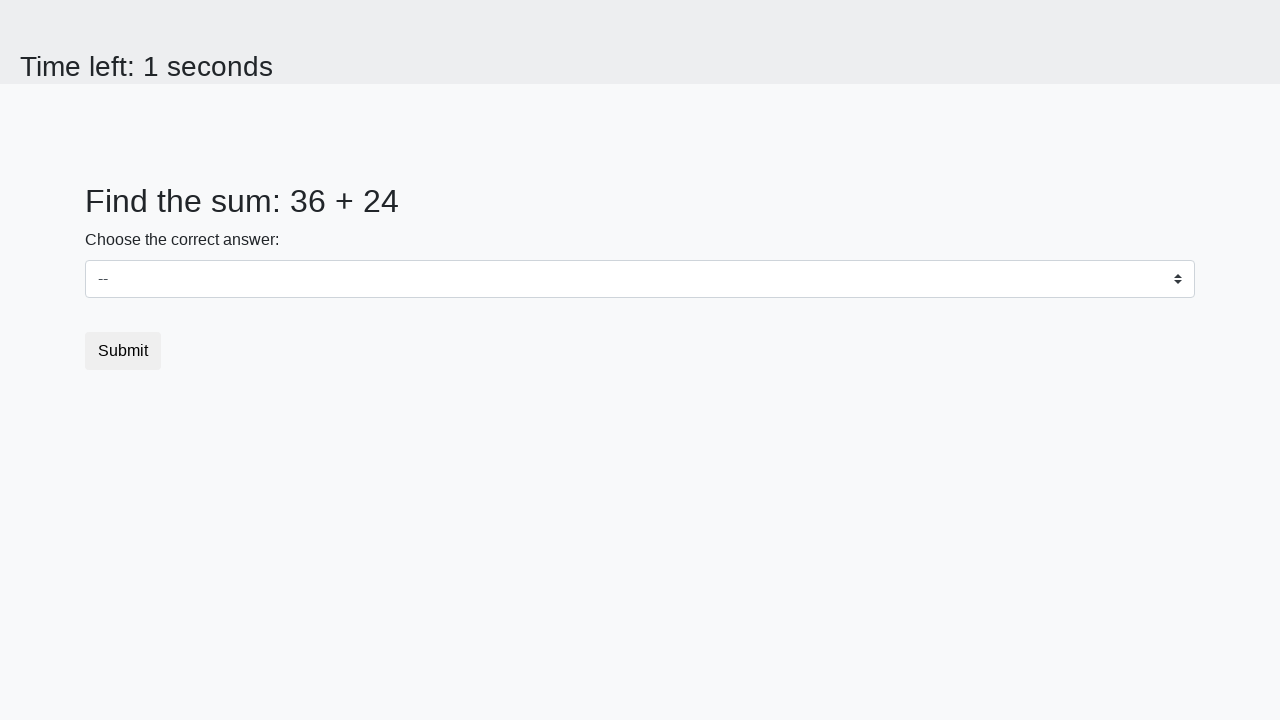